Tests window handling functionality by clicking a button that opens new windows with a delay and verifying that multiple windows are opened

Starting URL: https://www.leafground.com/window.xhtml

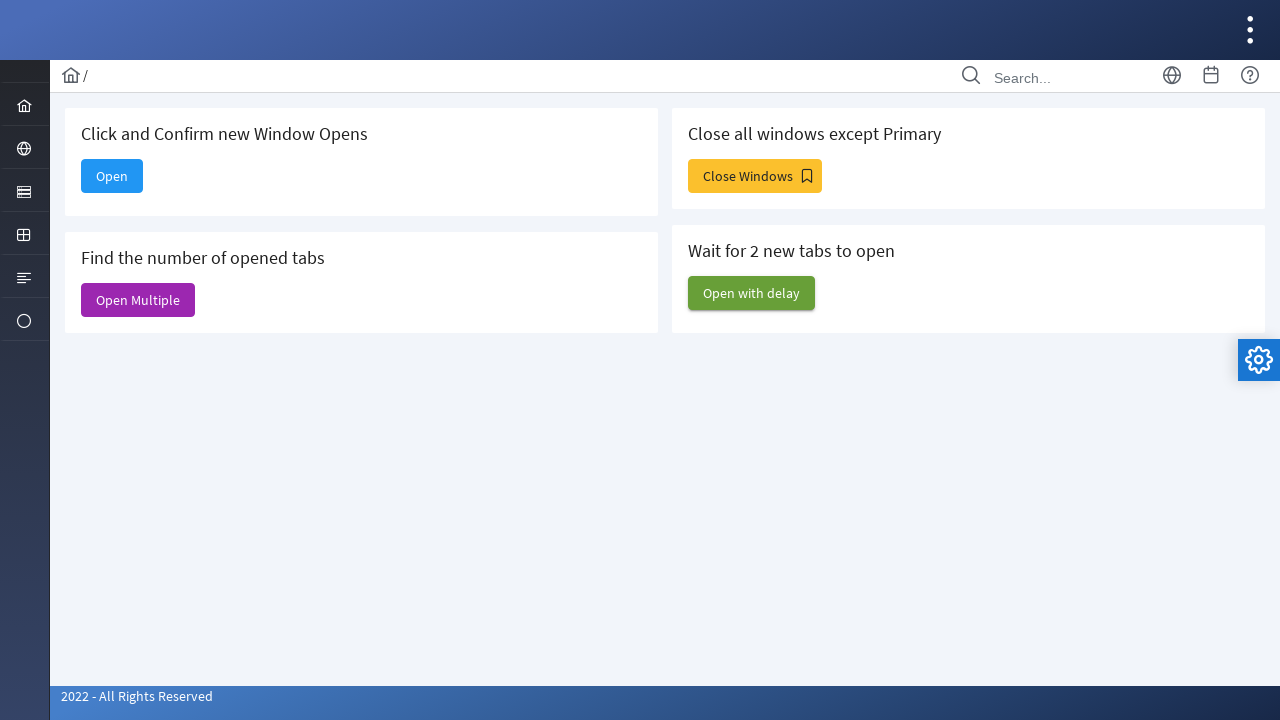

Clicked 'Open with delay' button to trigger window opening at (752, 293) on xpath=//span[text()='Open with delay']
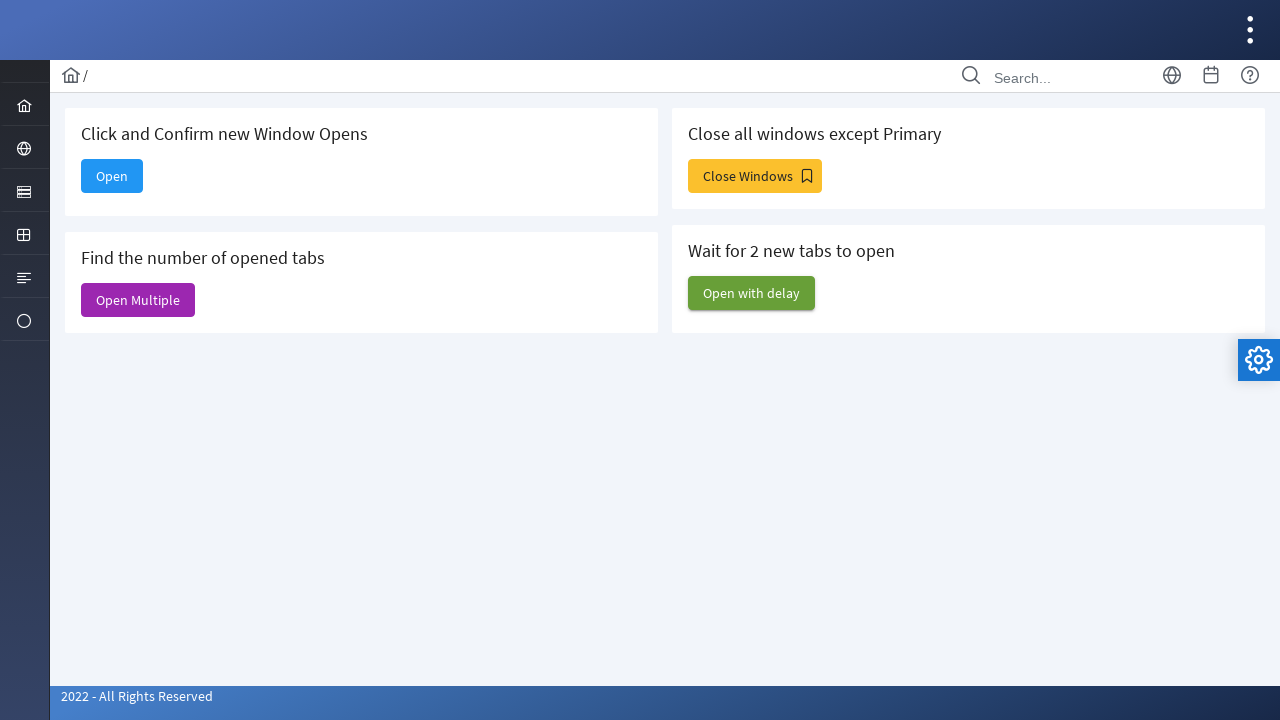

Waited 2 seconds for windows to open
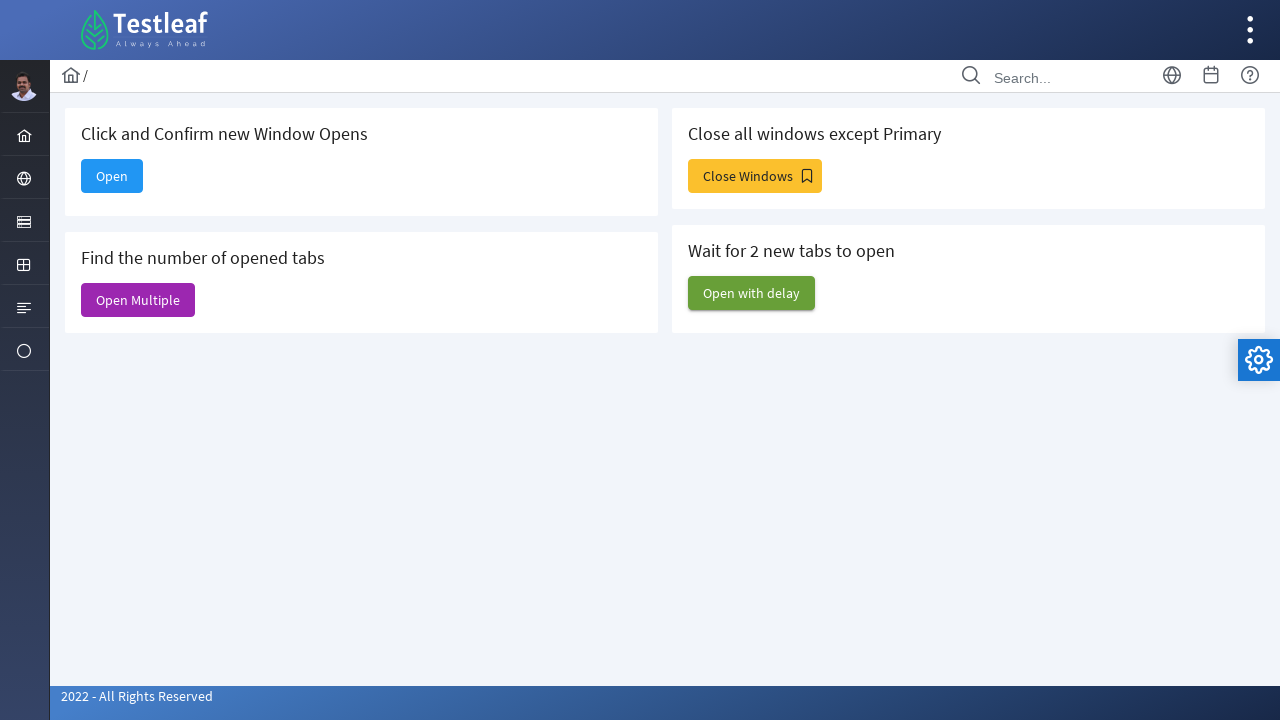

Verified 6 windows are open in the browser context
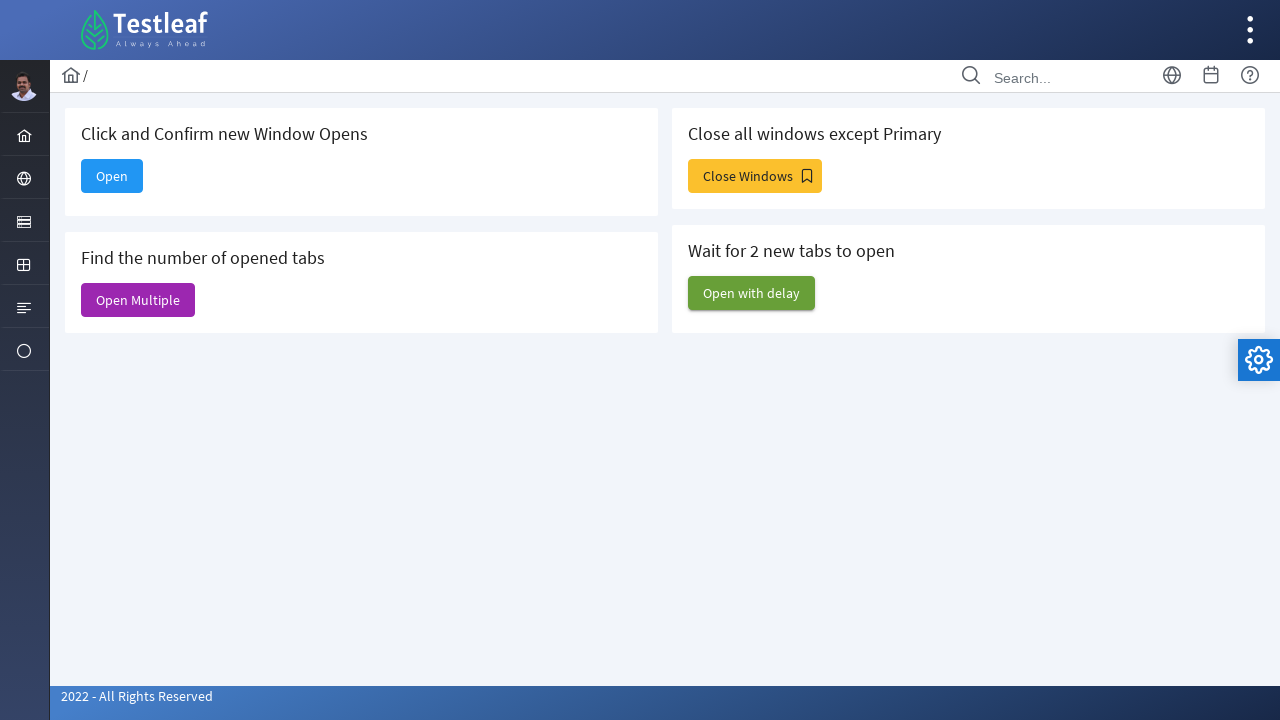

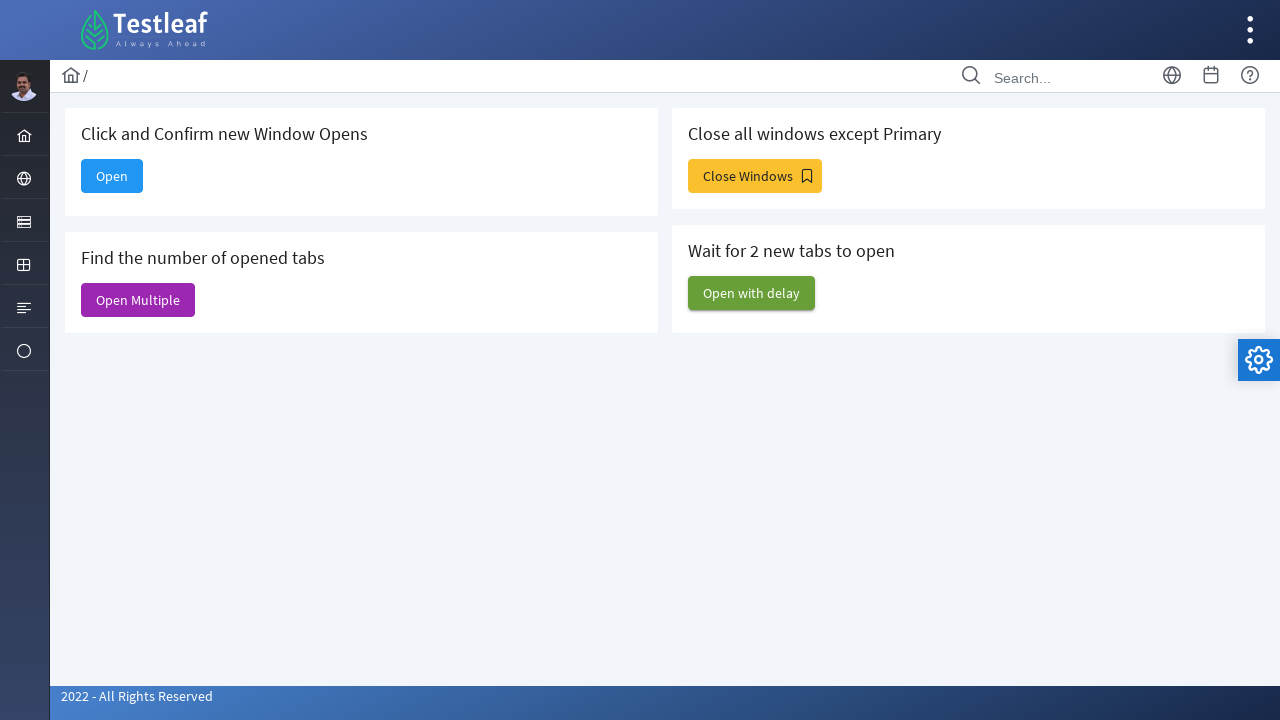